Tests basic browser navigation by visiting three different websites sequentially: CodersLab main site, a test store, and a test hotel booking site.

Starting URL: https://coderslab.pl/pl

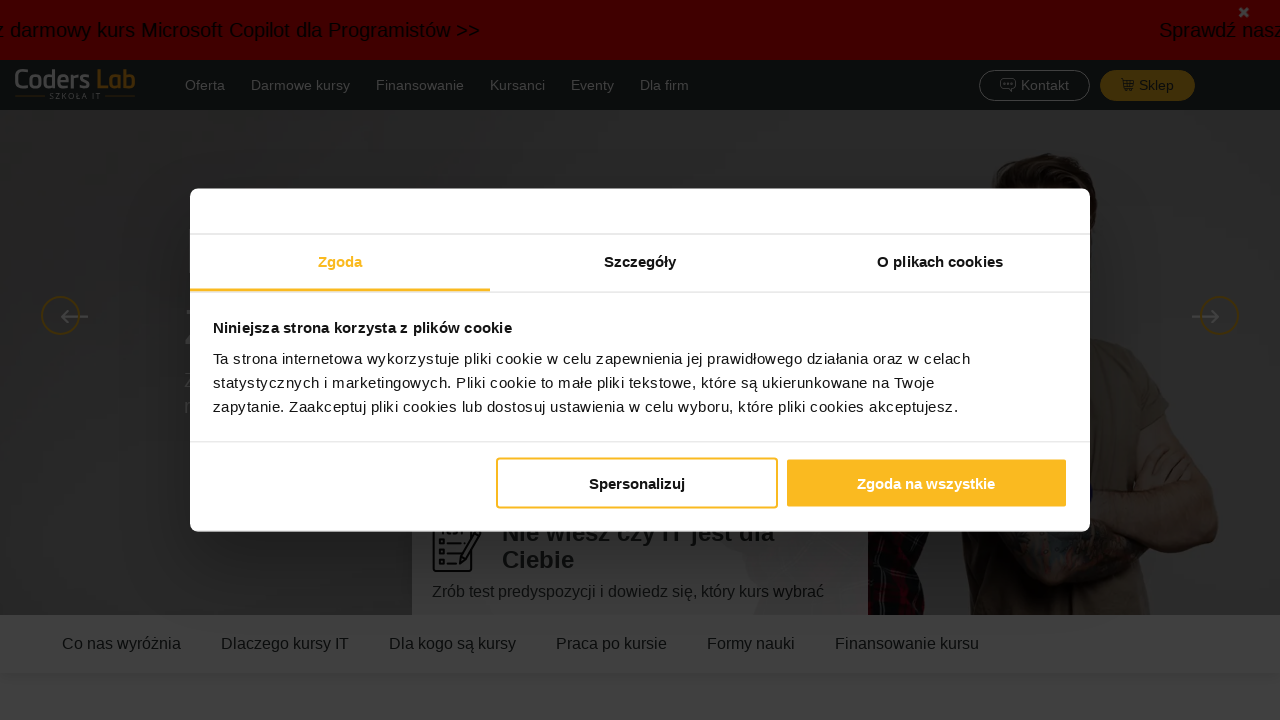

Navigated to test store website
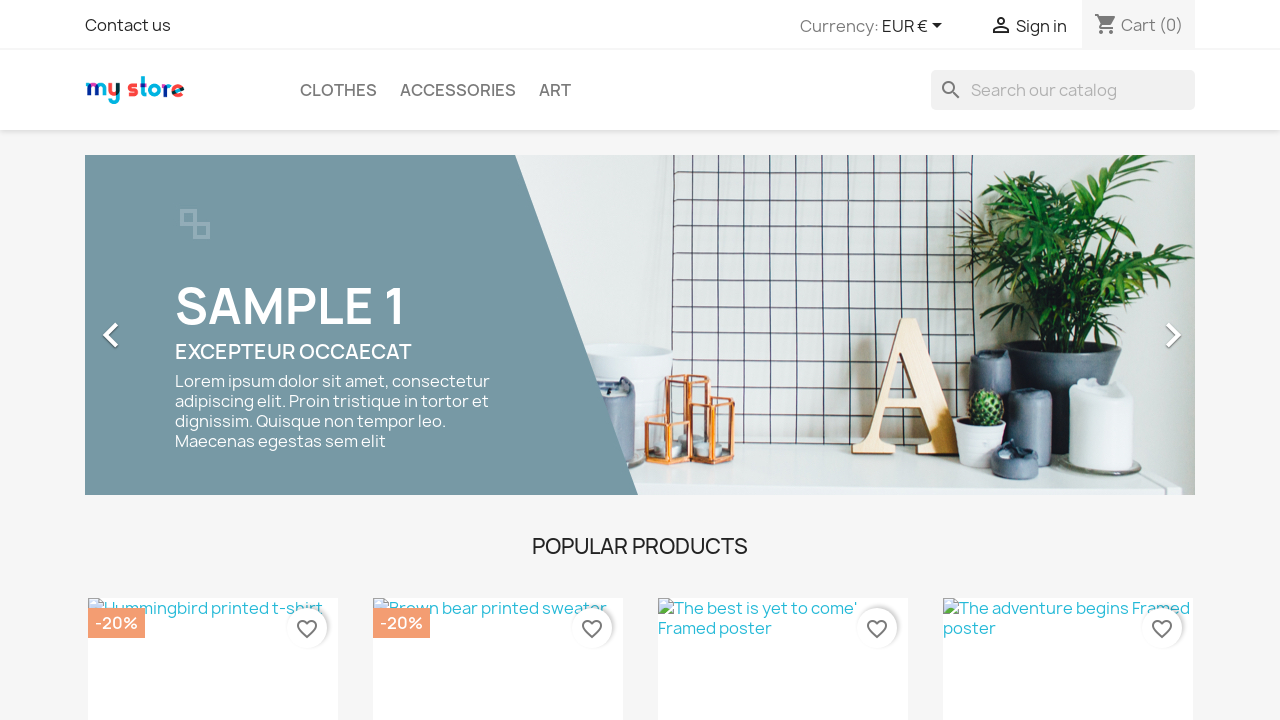

Navigated to test hotel booking website
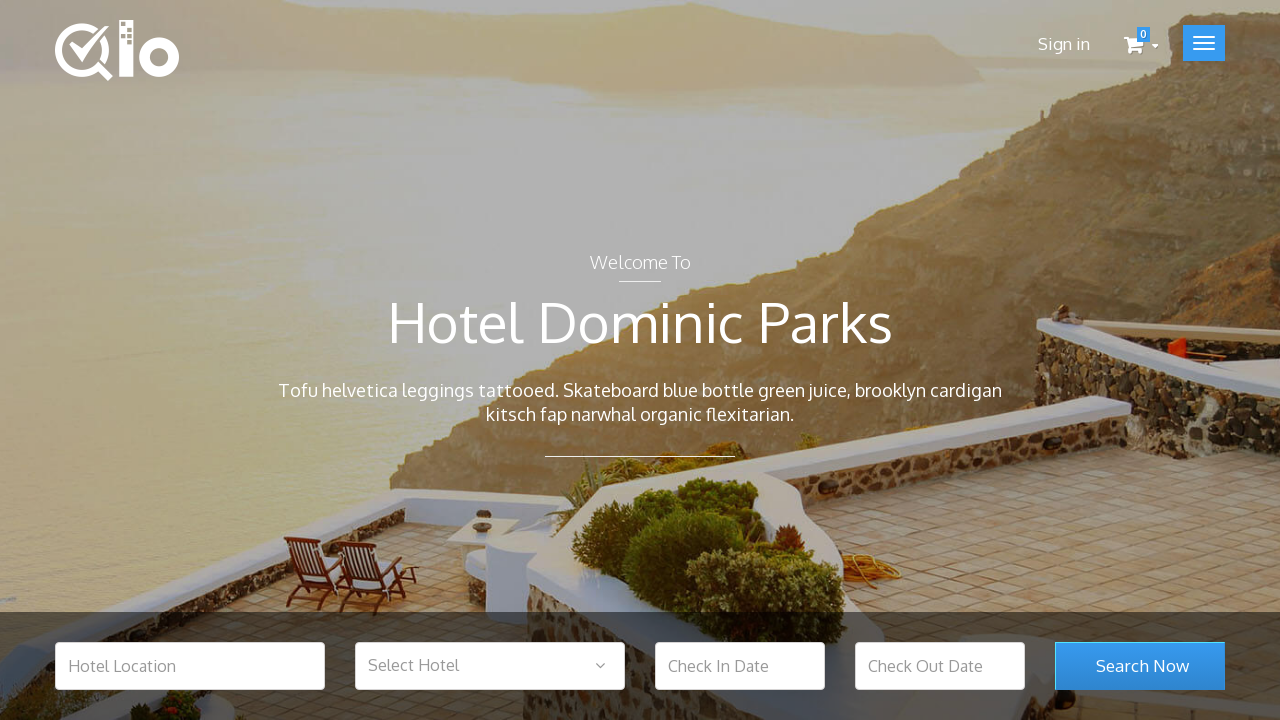

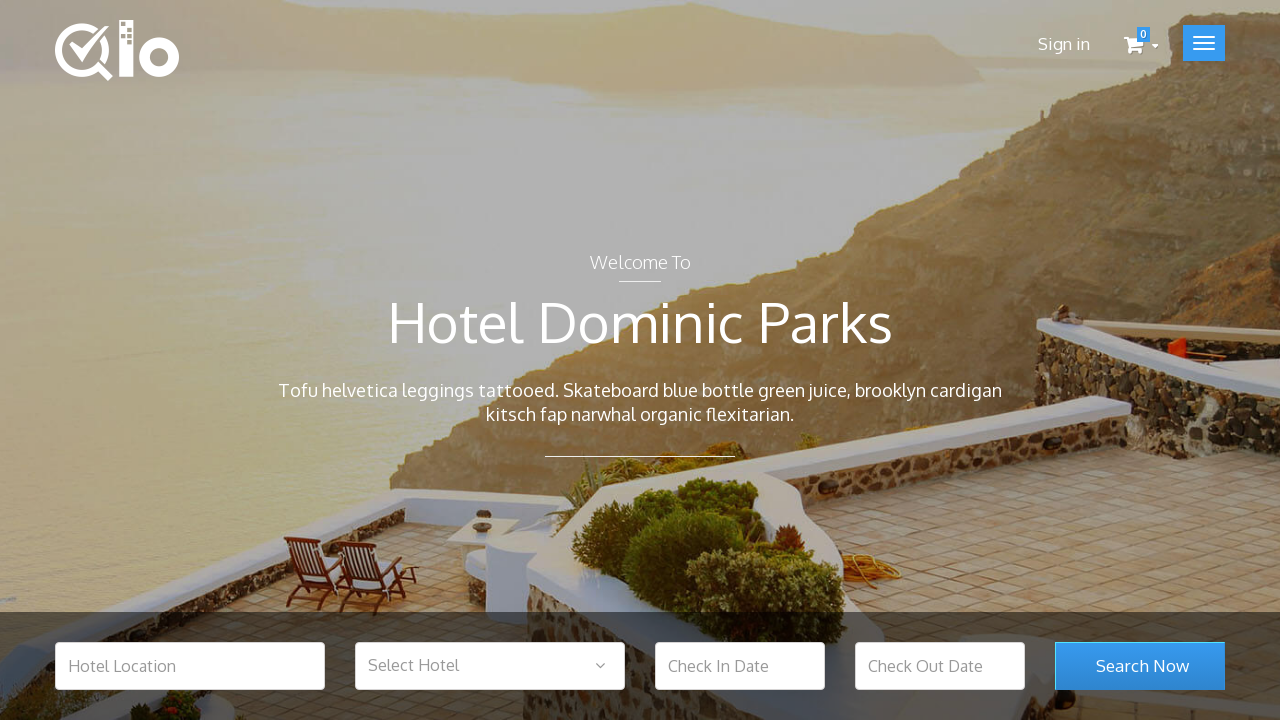